Verifies that the online payment section contains the expected title text about commission-free top-up

Starting URL: https://mts.by

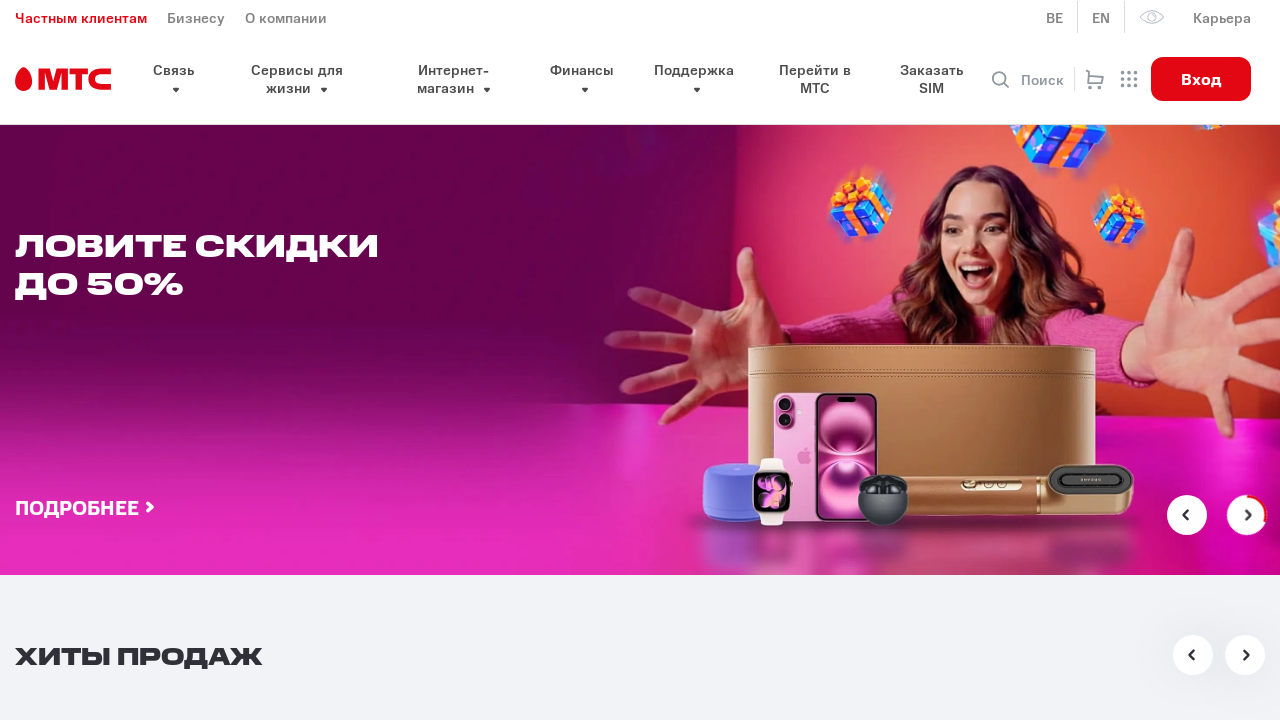

Waited for online payment section (.pay) to be visible
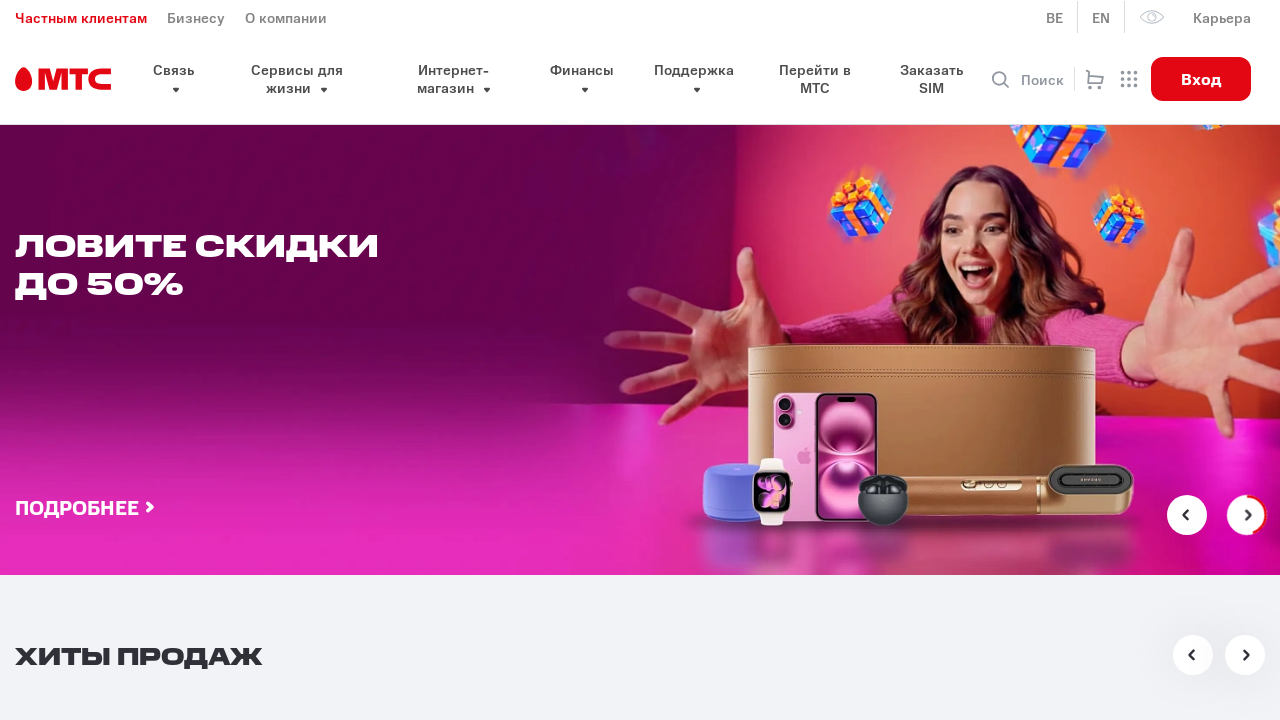

Retrieved text content from online payment section
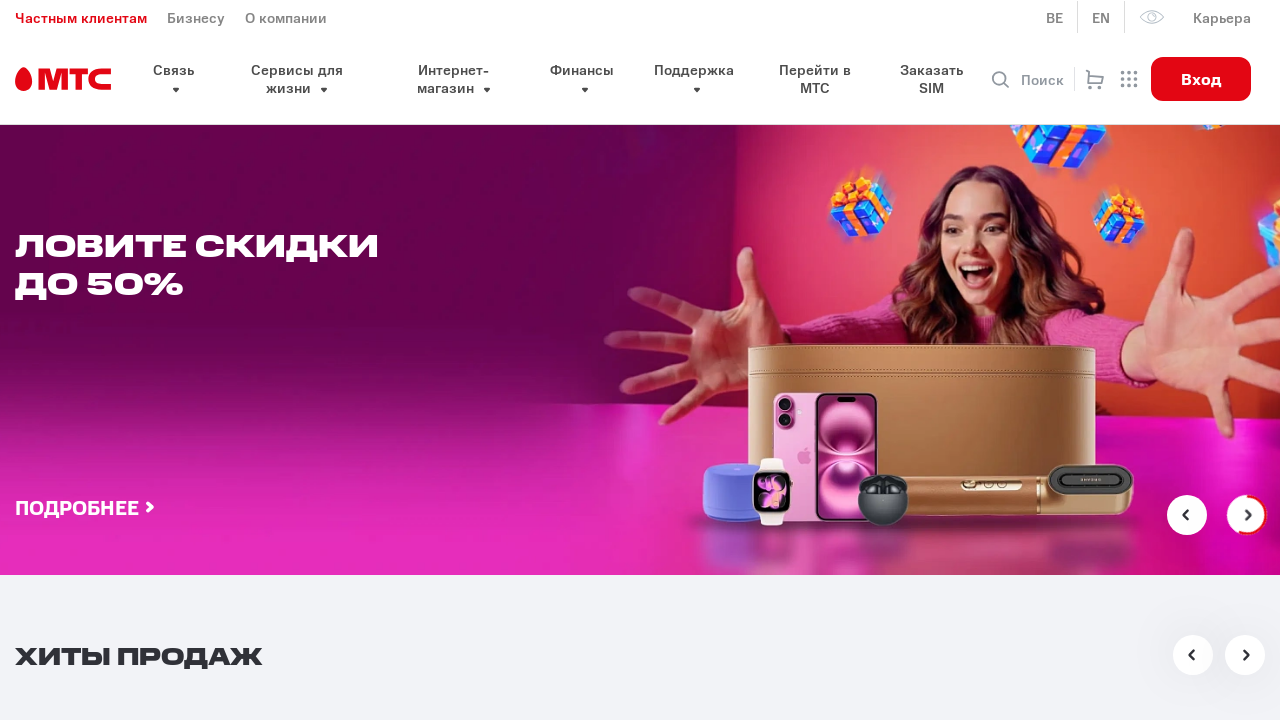

Verified that online payment section contains expected title text about commission-free top-up
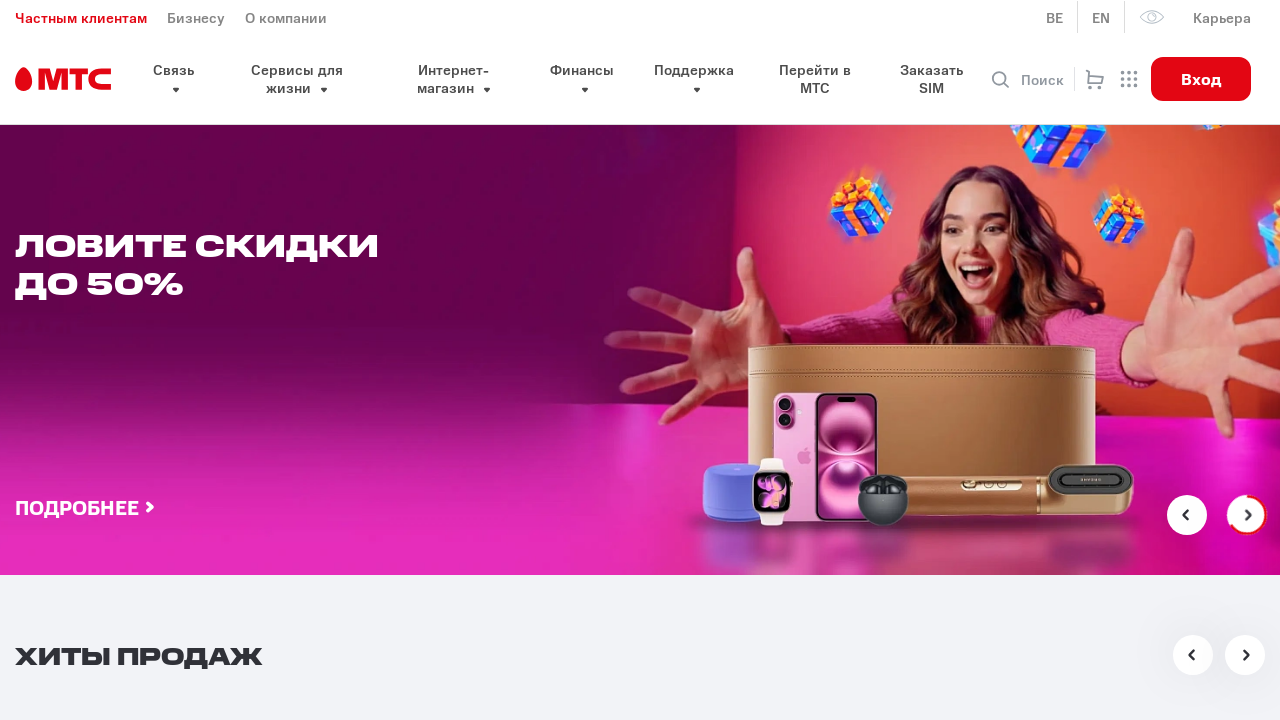

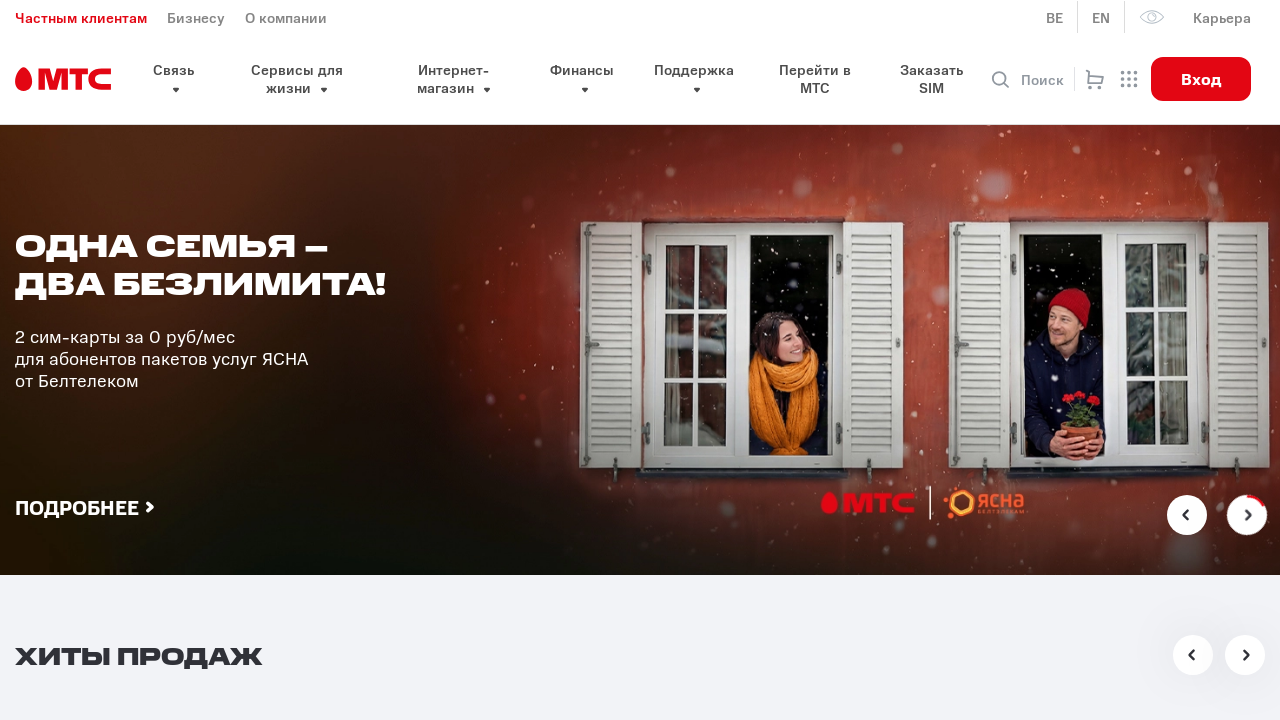